Tests JavaScript alert handling by clicking a button that triggers a JS alert, accepting the alert, and verifying the result message is displayed correctly.

Starting URL: https://the-internet.herokuapp.com/javascript_alerts

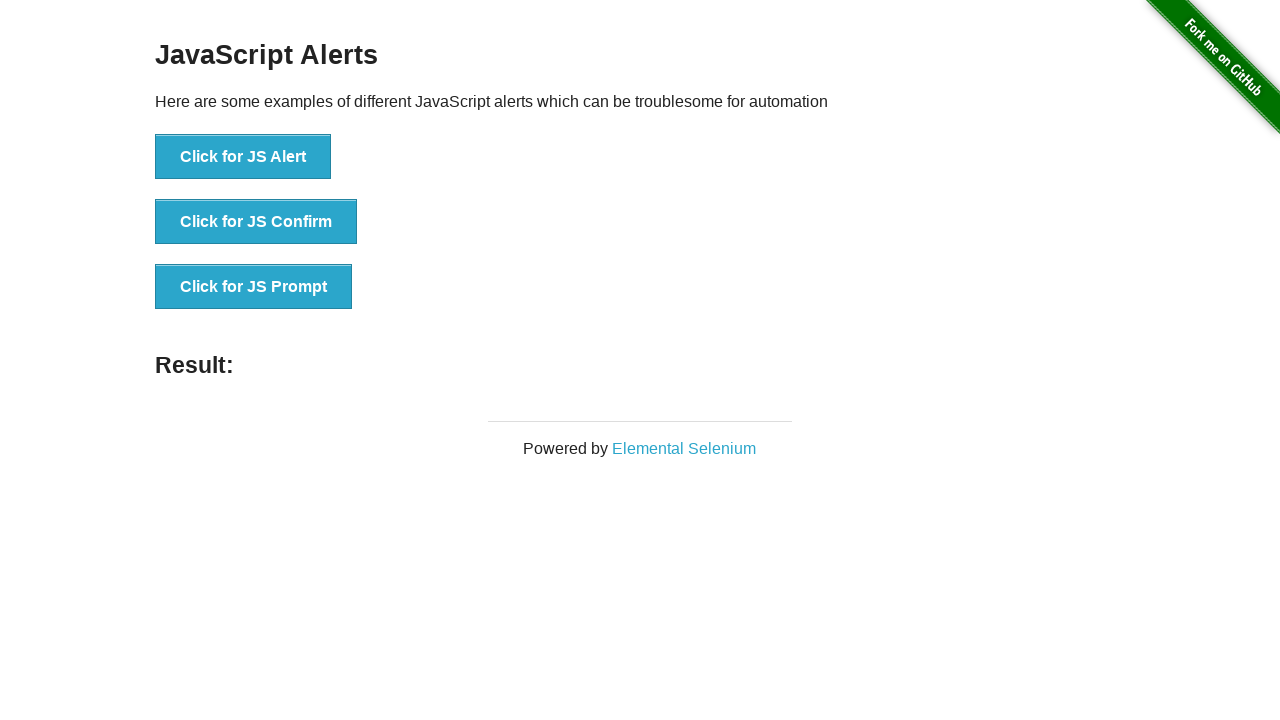

Clicked the JS Alert button at (243, 157) on xpath=//button[contains(text(),'Click for JS Alert')]
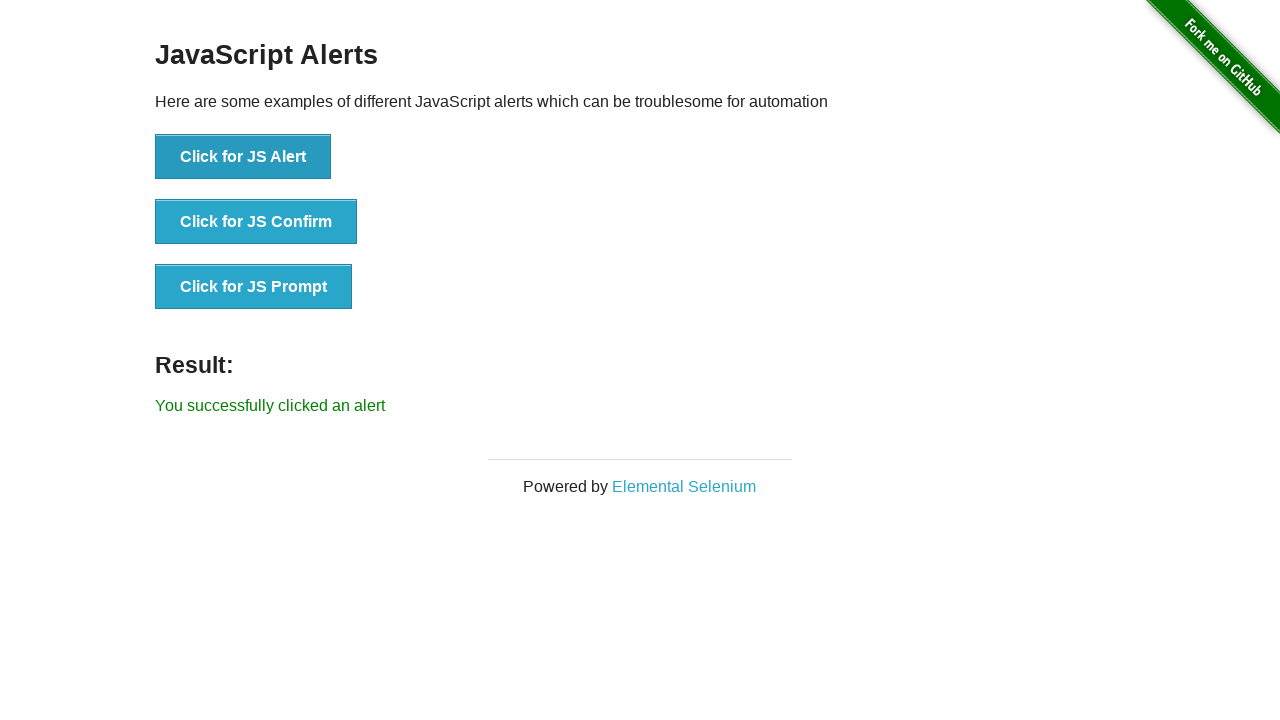

Set up dialog handler to accept alerts
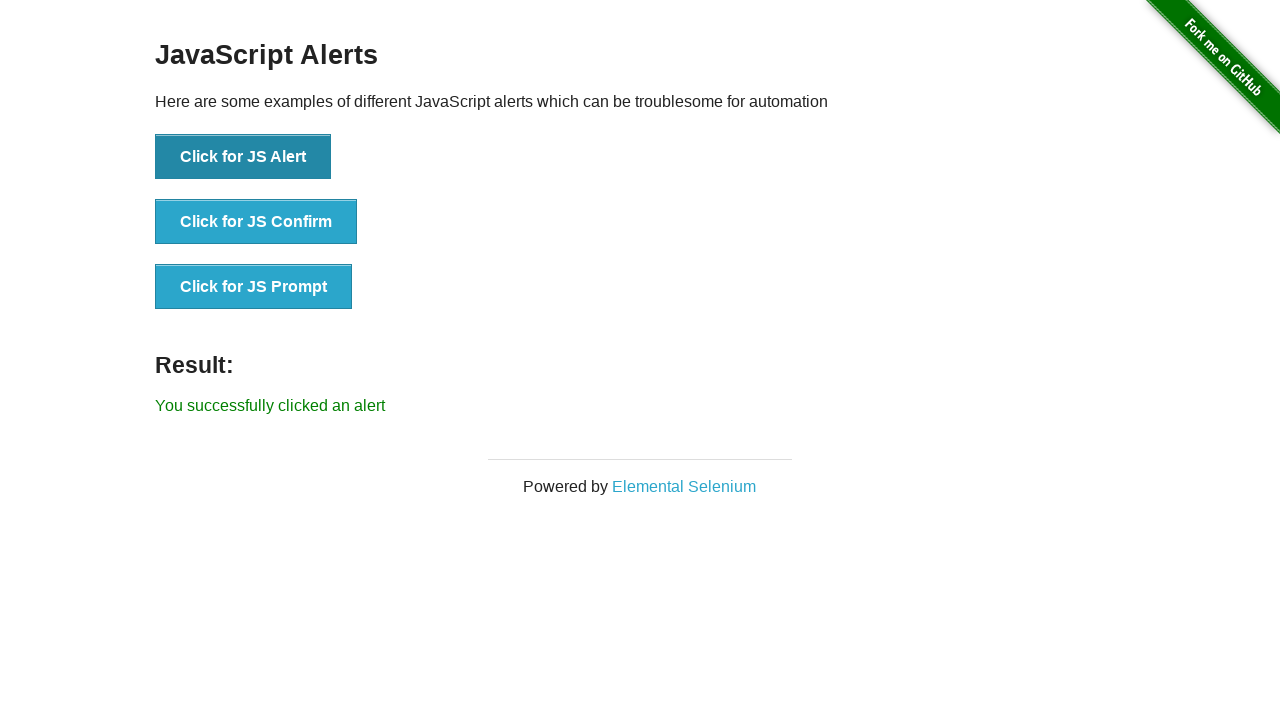

Clicked the JS Alert button again to trigger alert with handler active at (243, 157) on xpath=//button[contains(text(),'Click for JS Alert')]
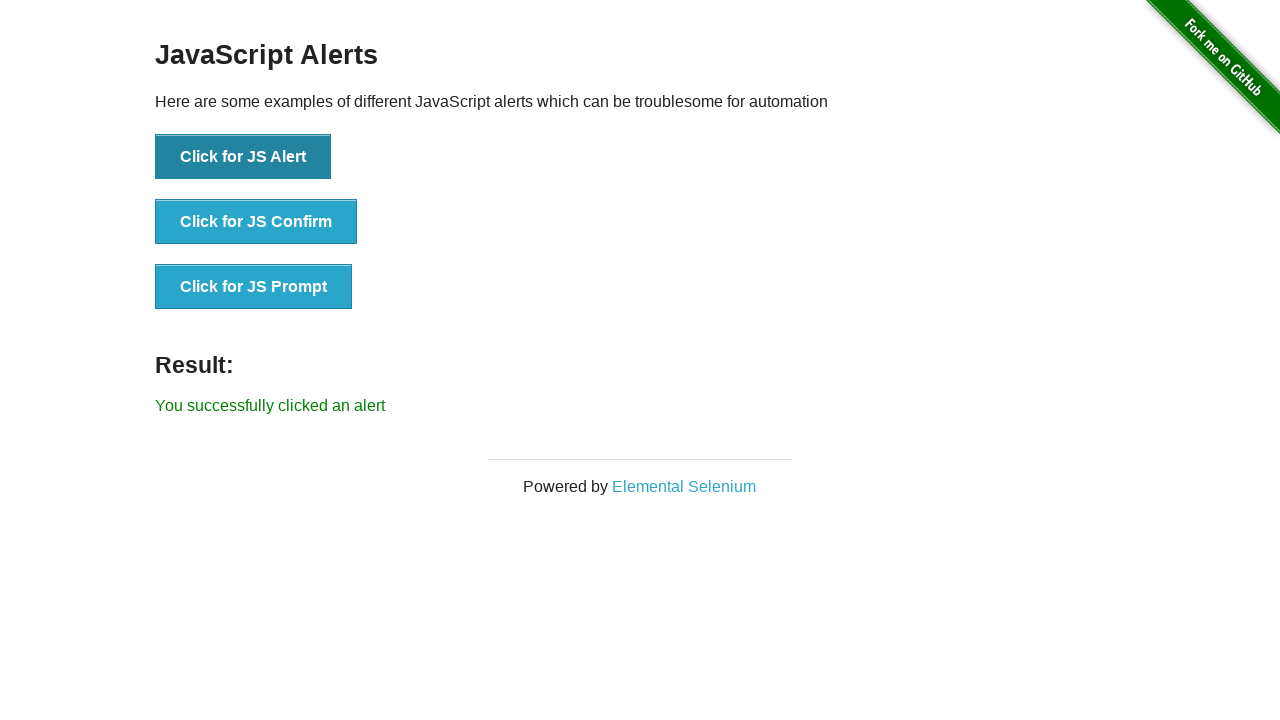

Waited for result message to appear
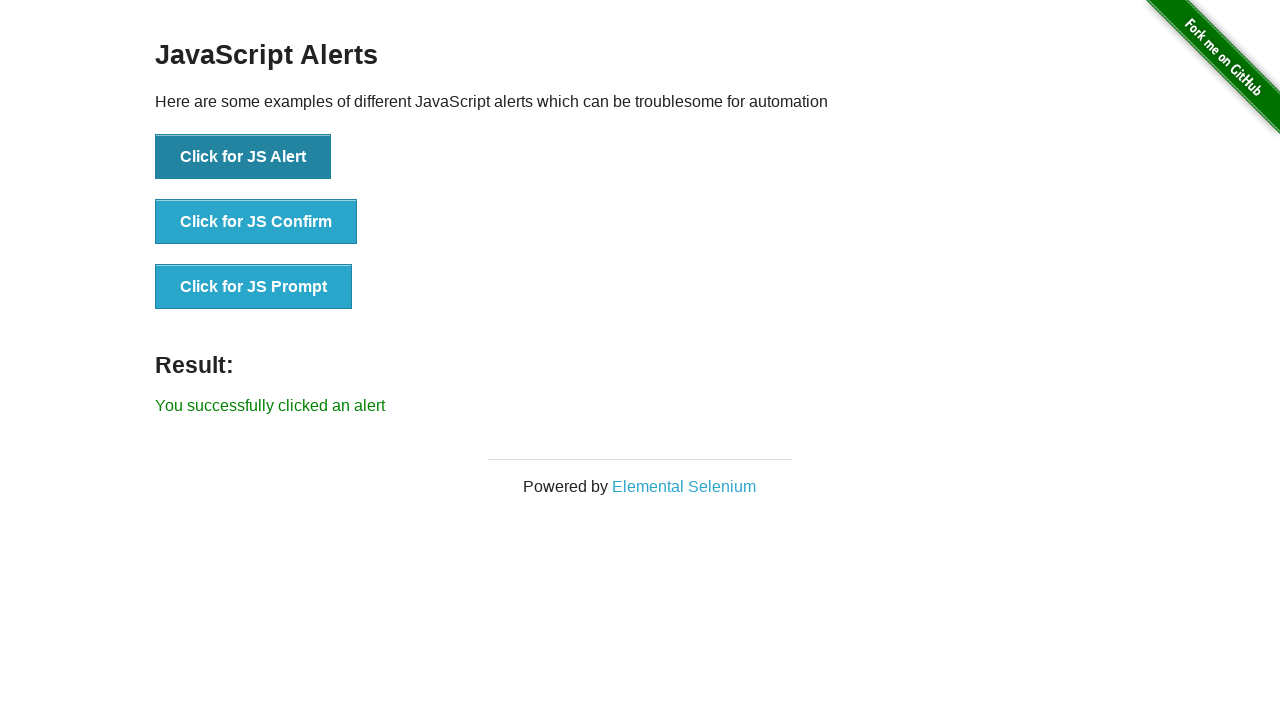

Retrieved result message text content
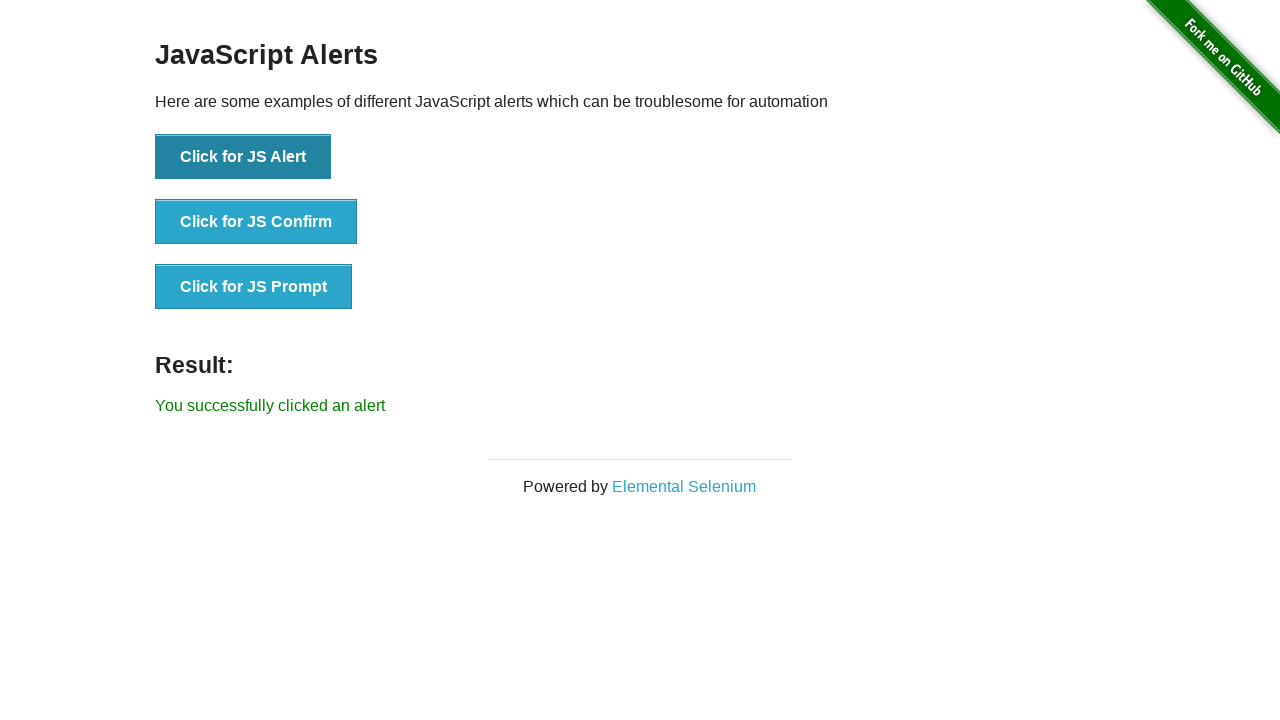

Verified result message matches expected text 'You successfully clicked an alert'
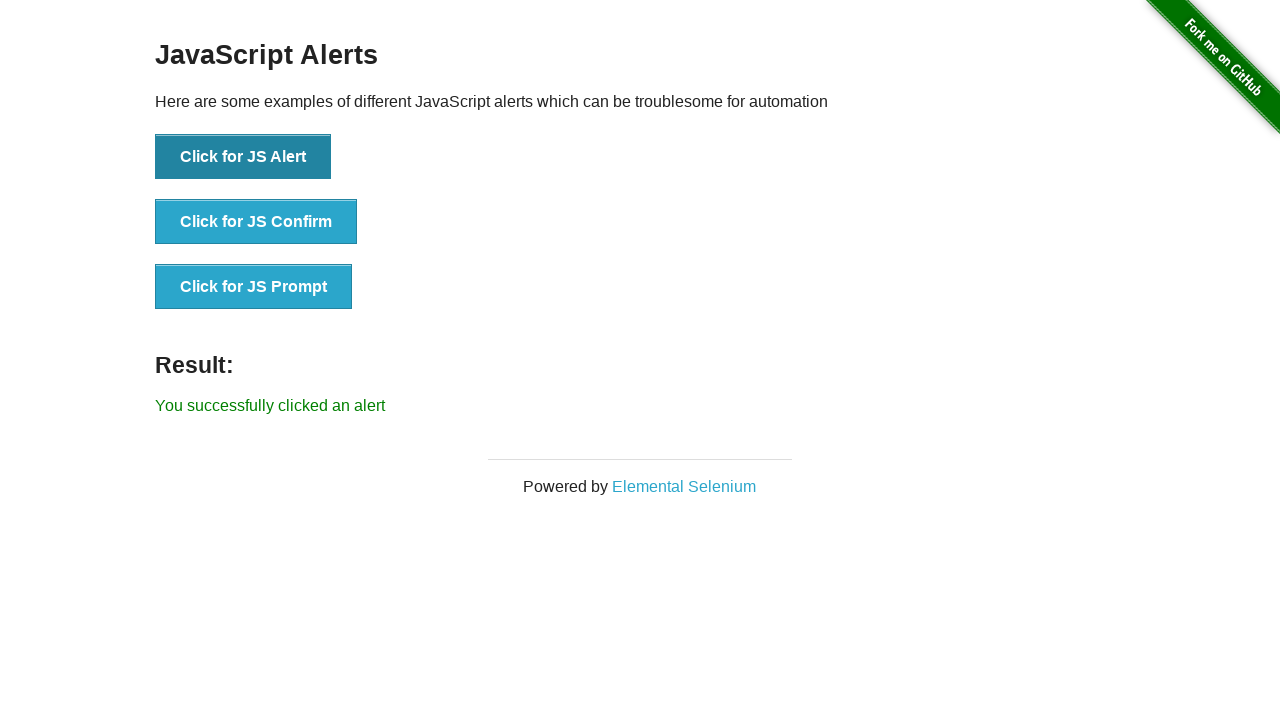

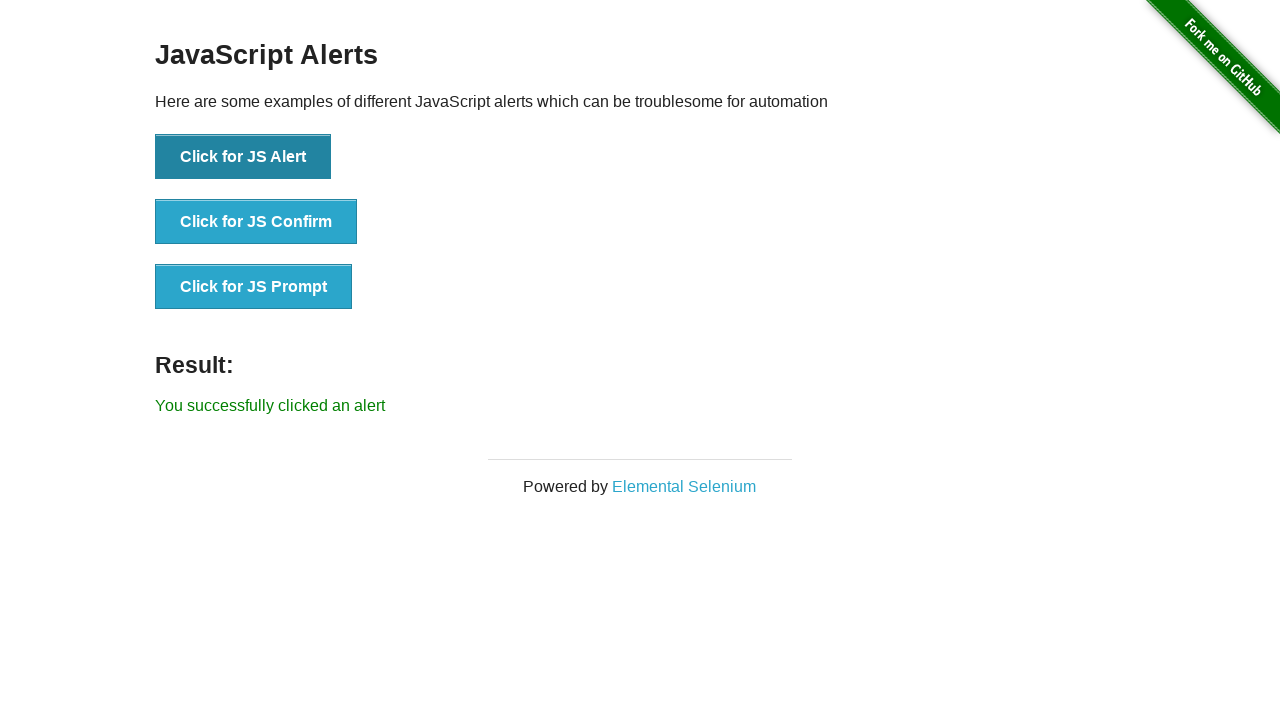